Tests marking all items as completed by first creating 3 todos then checking the "Mark all as complete" checkbox

Starting URL: https://demo.playwright.dev/todomvc

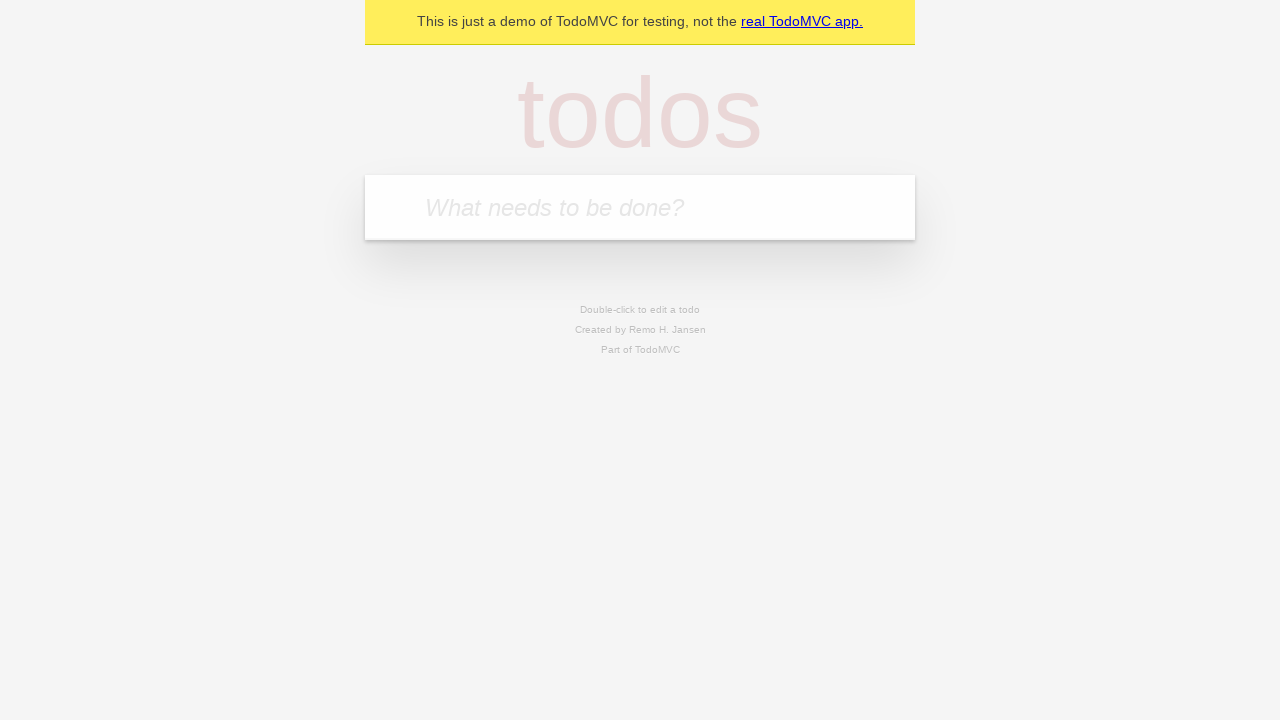

Filled todo input with 'buy some cheese' on internal:attr=[placeholder="What needs to be done?"i]
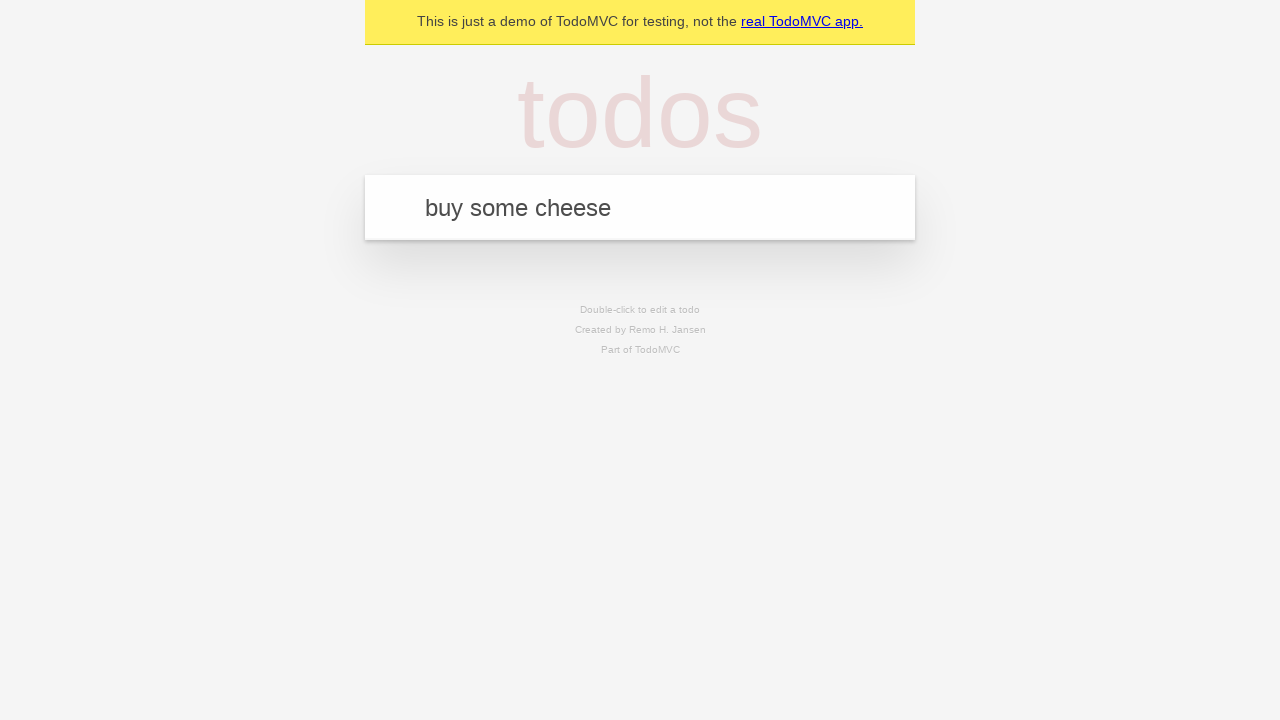

Pressed Enter to create first todo on internal:attr=[placeholder="What needs to be done?"i]
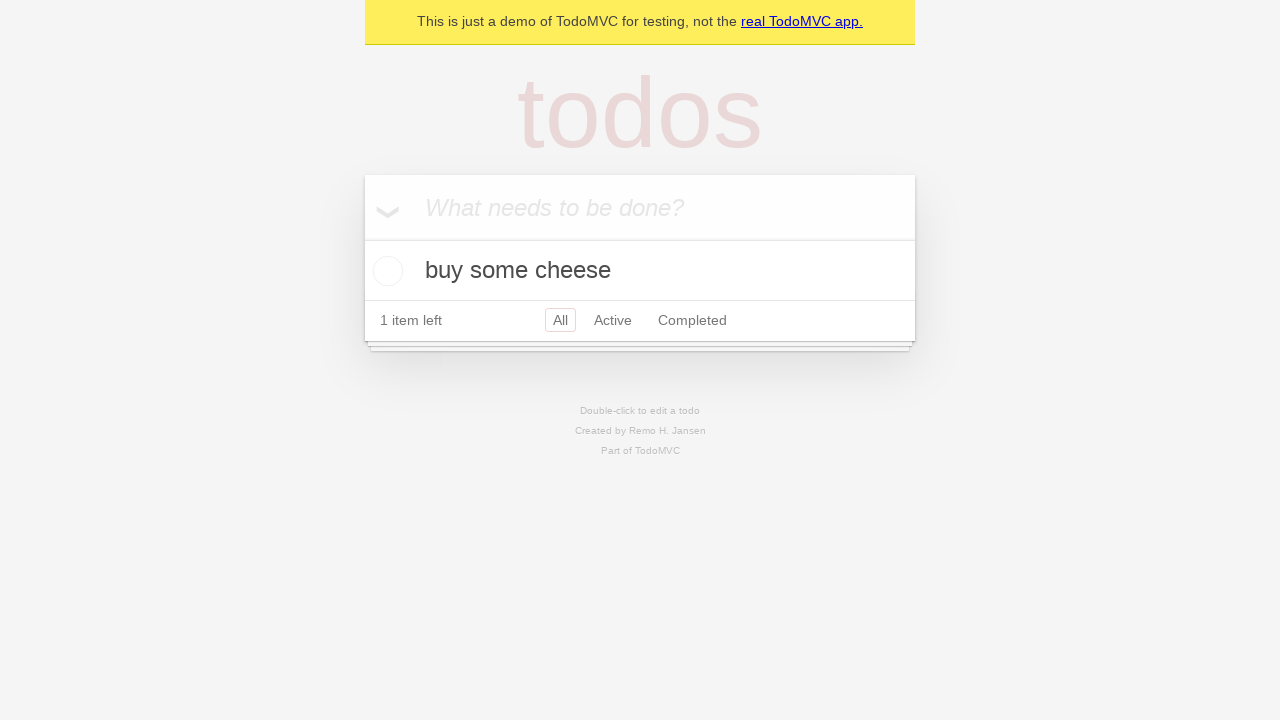

Filled todo input with 'feed the cat' on internal:attr=[placeholder="What needs to be done?"i]
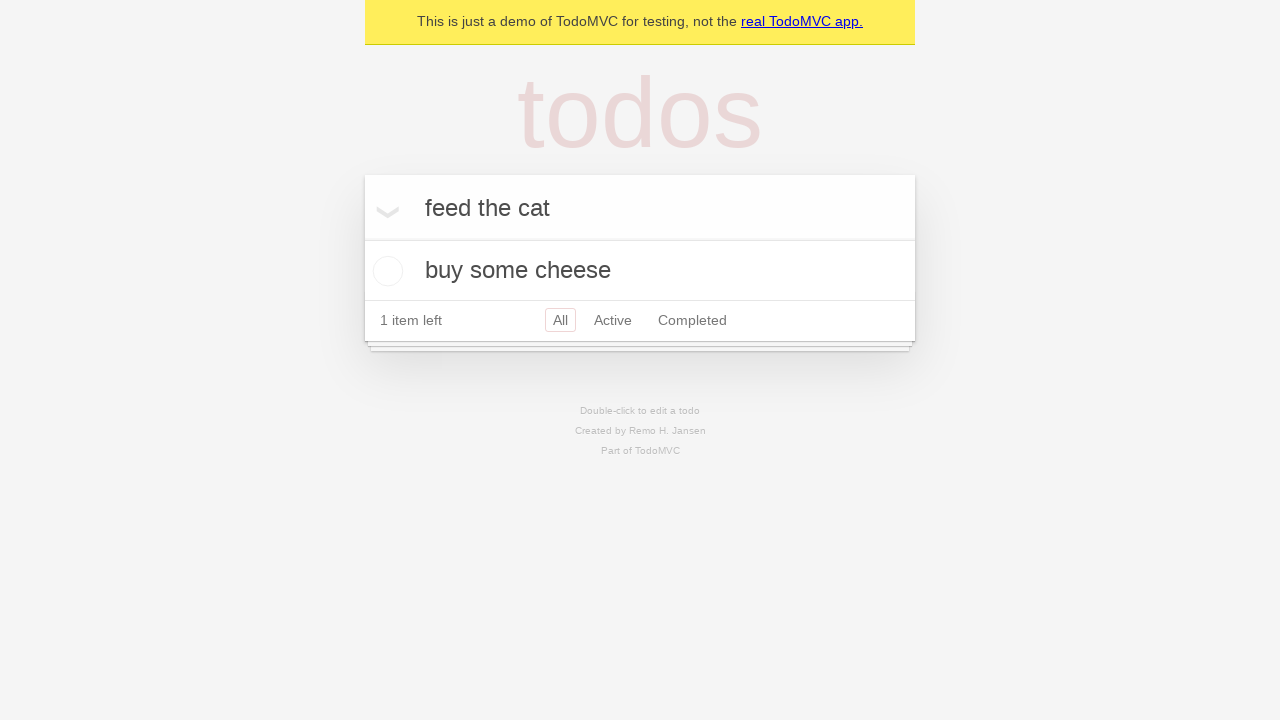

Pressed Enter to create second todo on internal:attr=[placeholder="What needs to be done?"i]
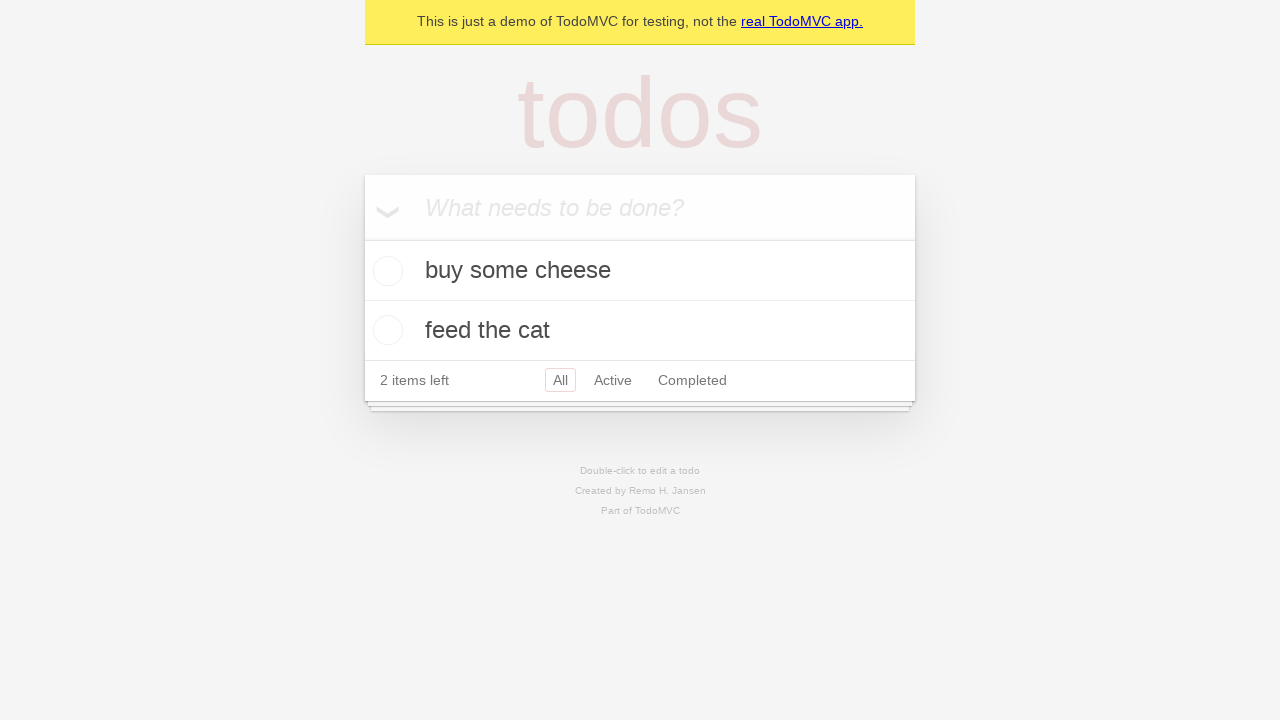

Filled todo input with 'book a doctors appointment' on internal:attr=[placeholder="What needs to be done?"i]
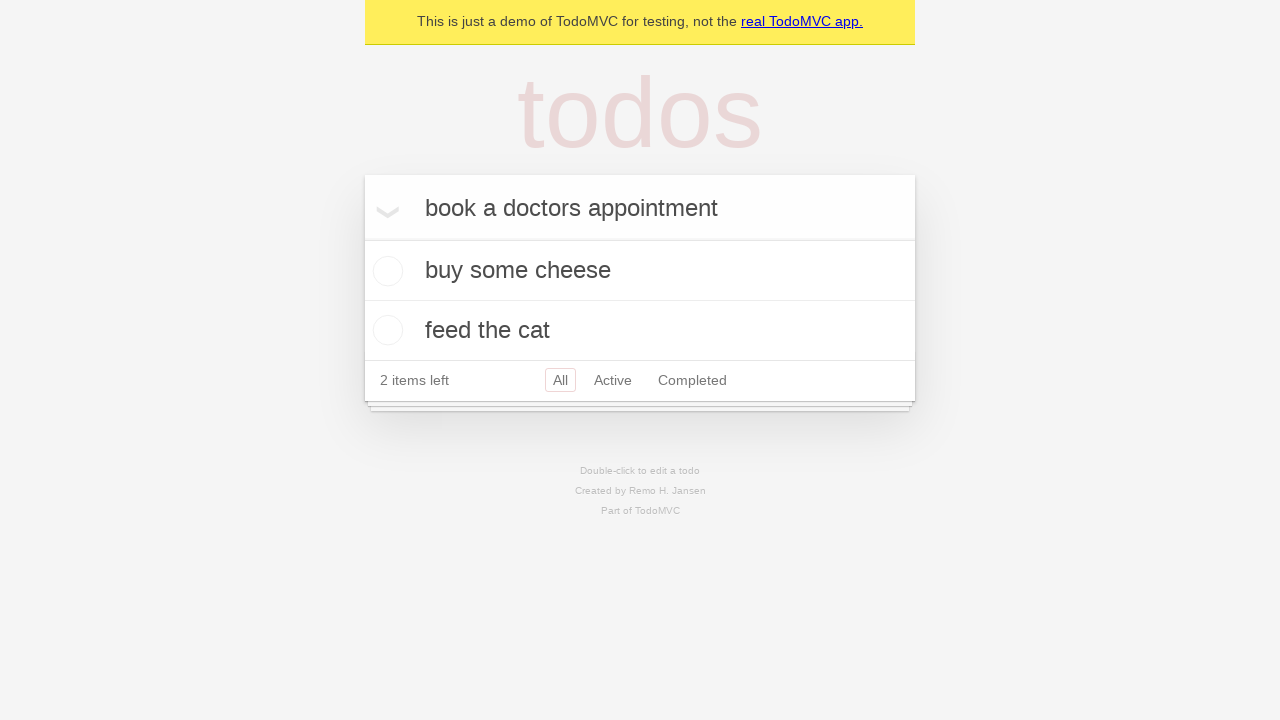

Pressed Enter to create third todo on internal:attr=[placeholder="What needs to be done?"i]
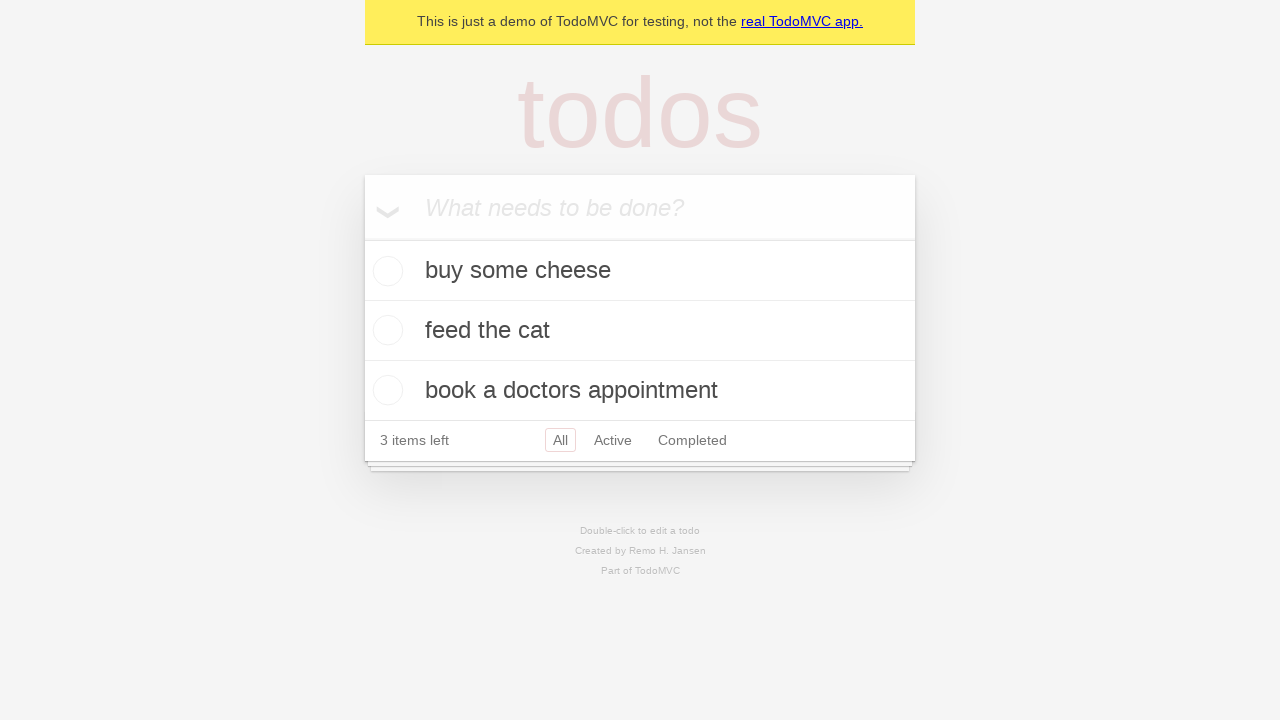

Checked 'Mark all as complete' checkbox at (362, 238) on internal:label="Mark all as complete"i
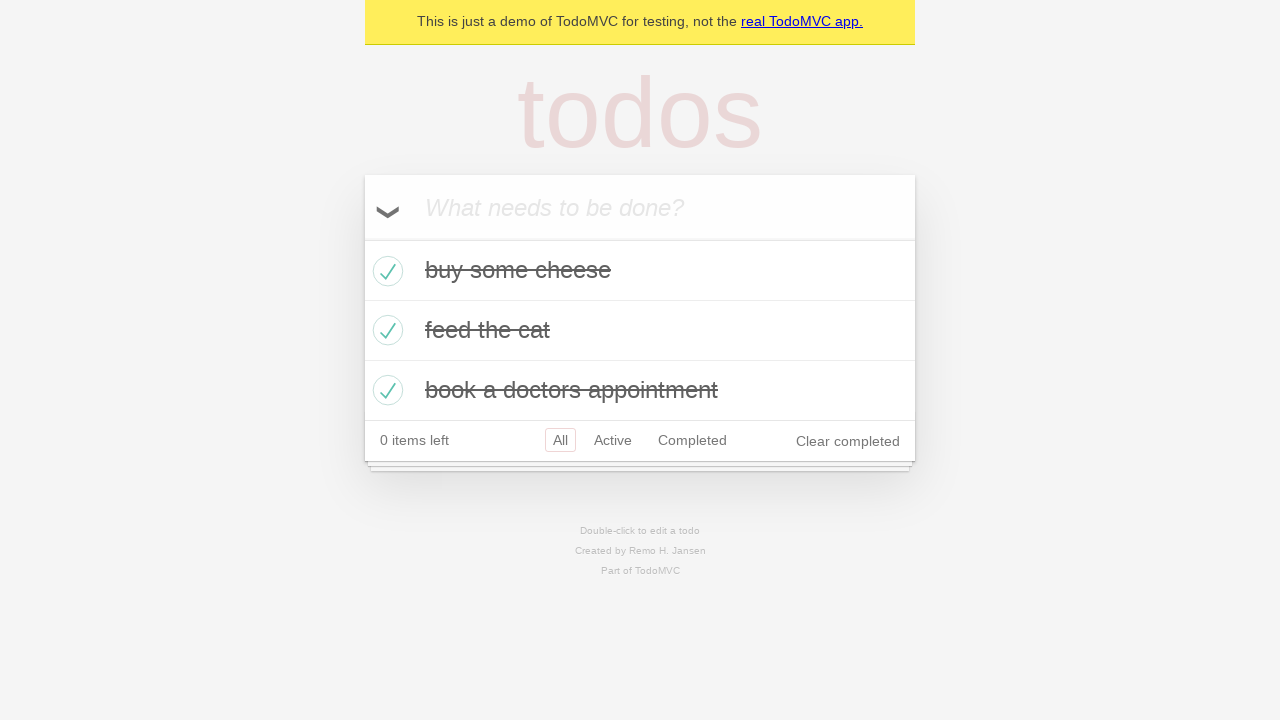

All todos marked as completed
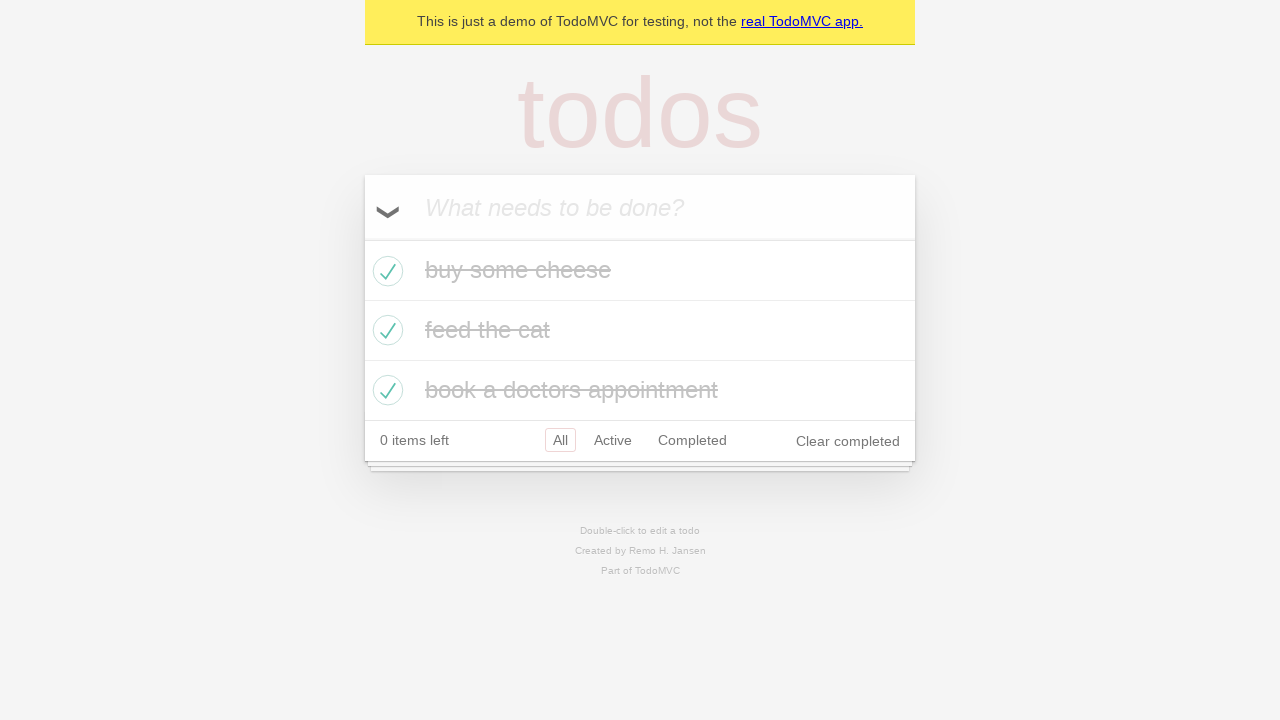

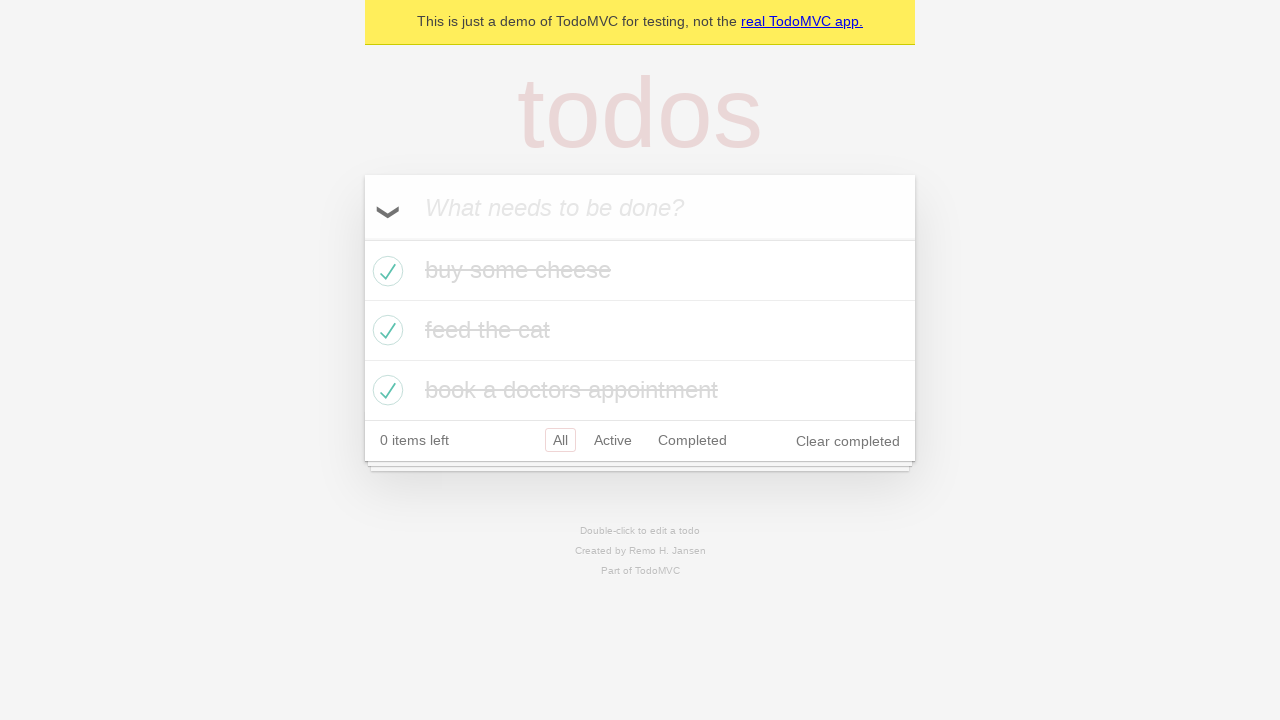